Tests JavaScript alert handling by clicking a button to trigger an alert, accepting it, and verifying the success message

Starting URL: http://practice.cydeo.com/javascript_alerts

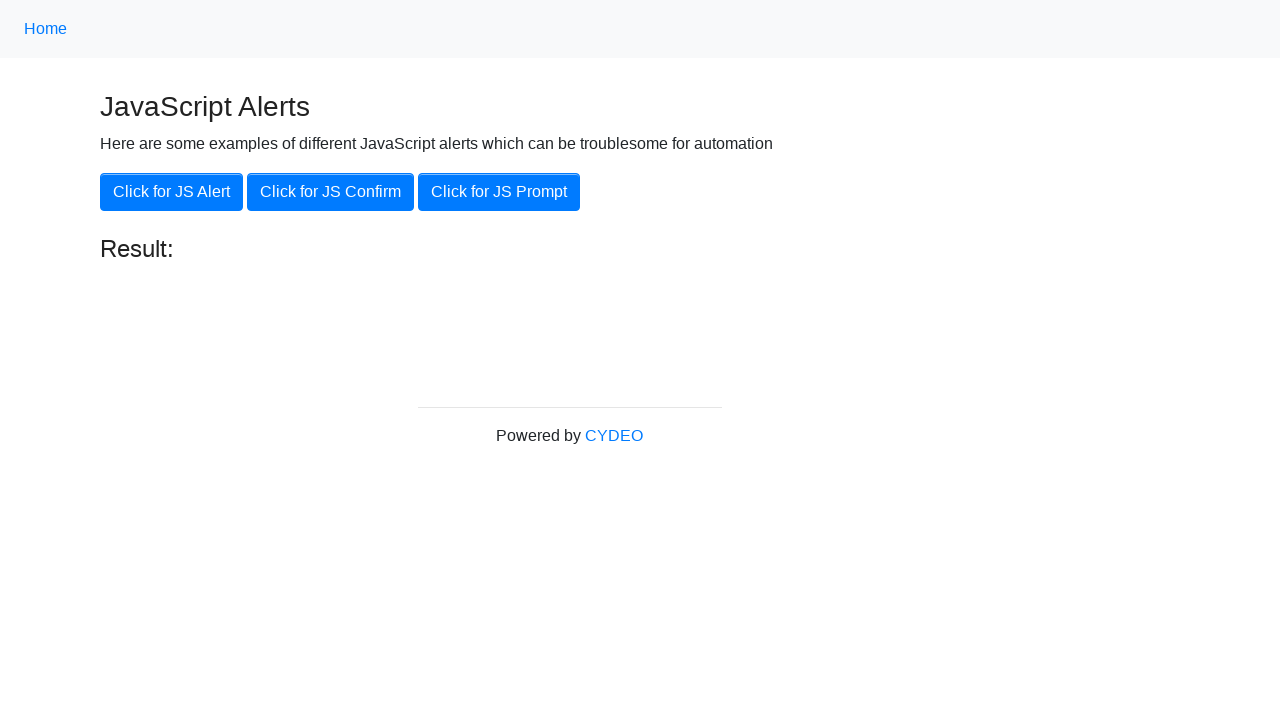

Clicked button to trigger JavaScript alert at (172, 192) on xpath=//button[@onclick='jsAlert()']
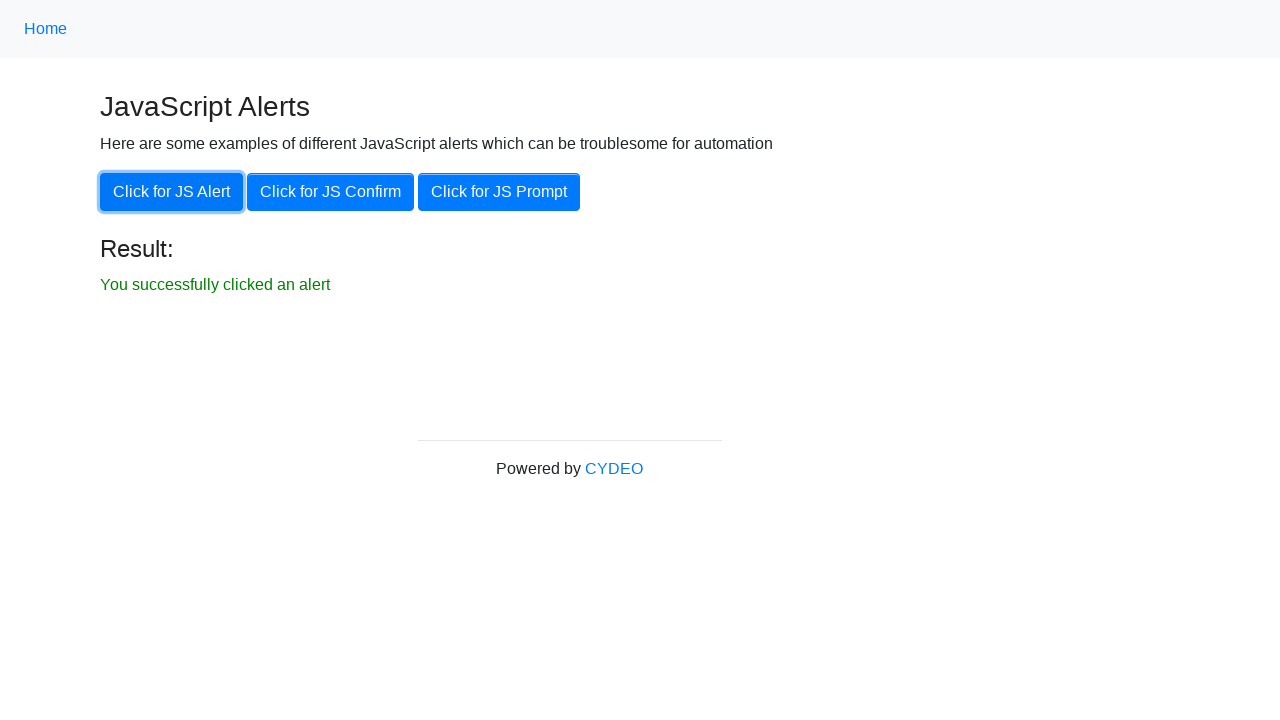

Set up dialog handler to accept alerts
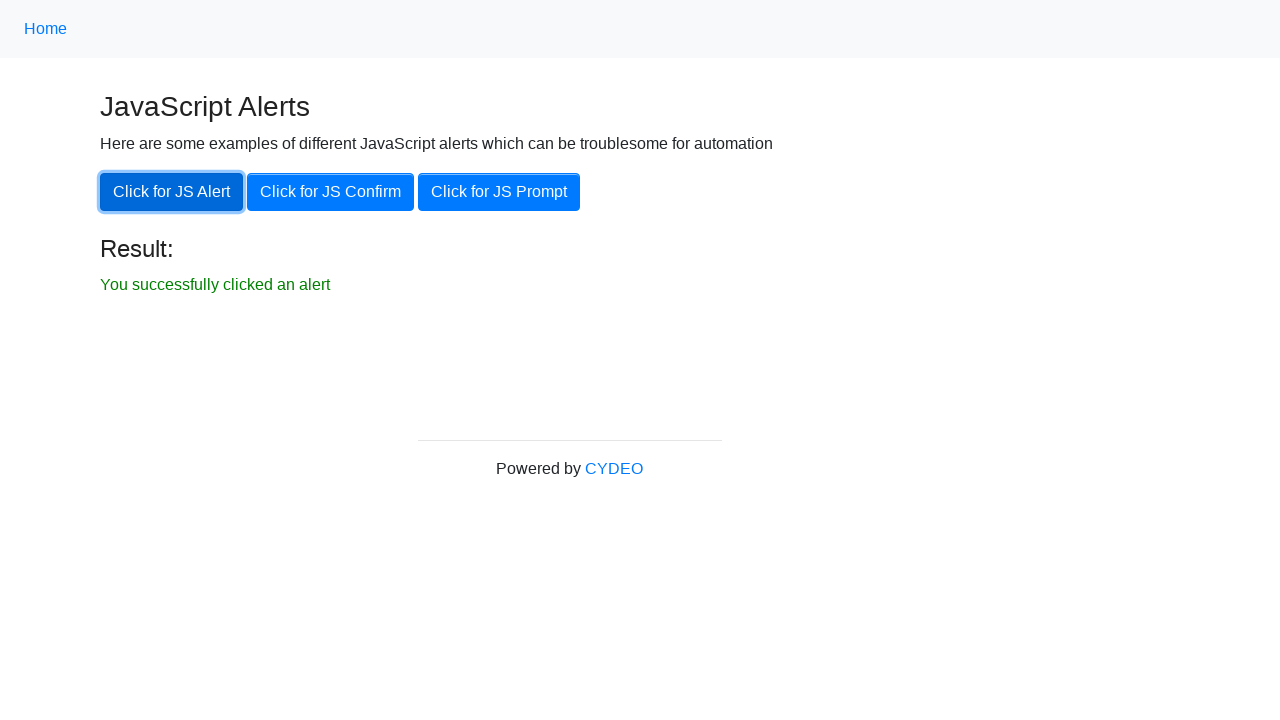

Clicked button again to trigger alert with handler active at (172, 192) on xpath=//button[@onclick='jsAlert()']
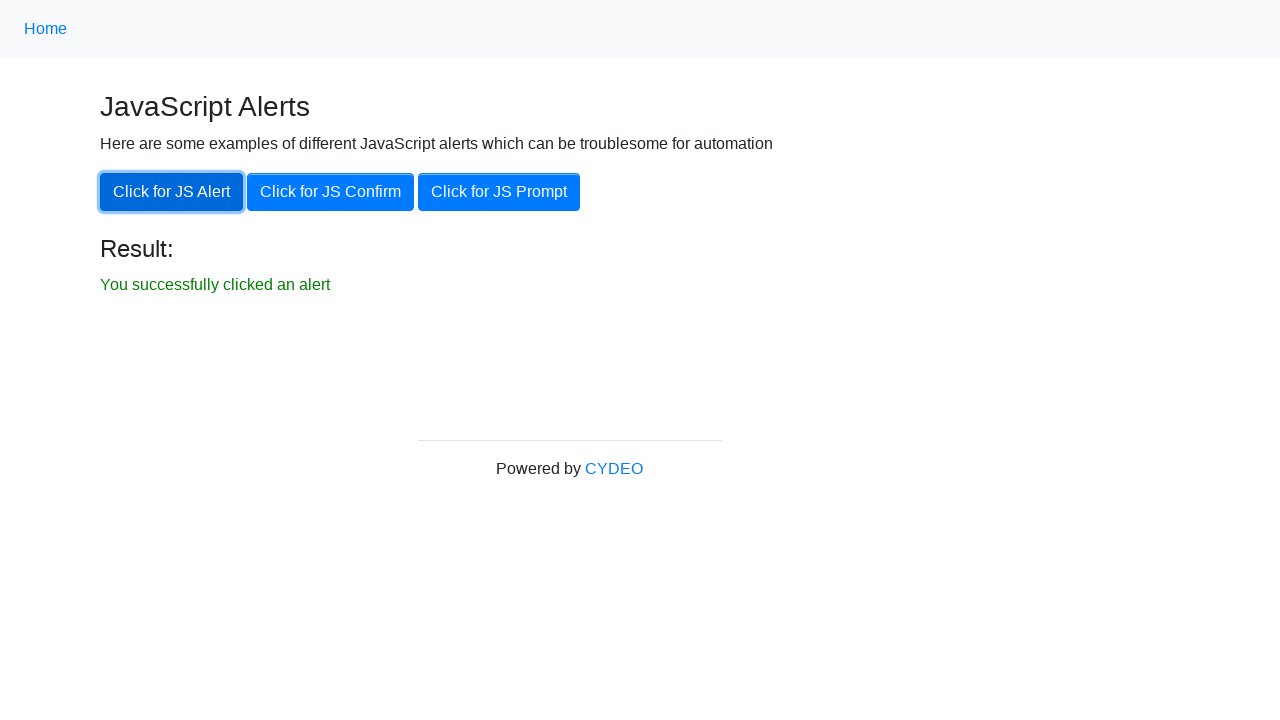

Verified success message 'You successfully clicked an alert' is displayed
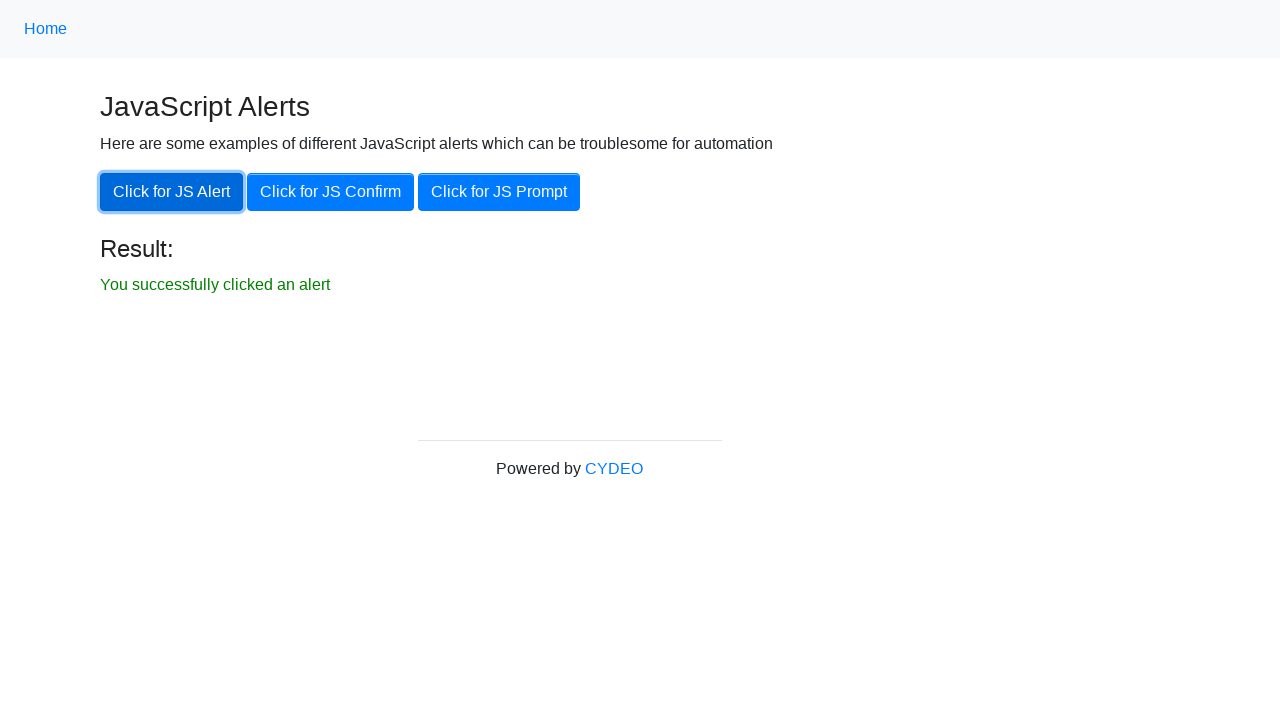

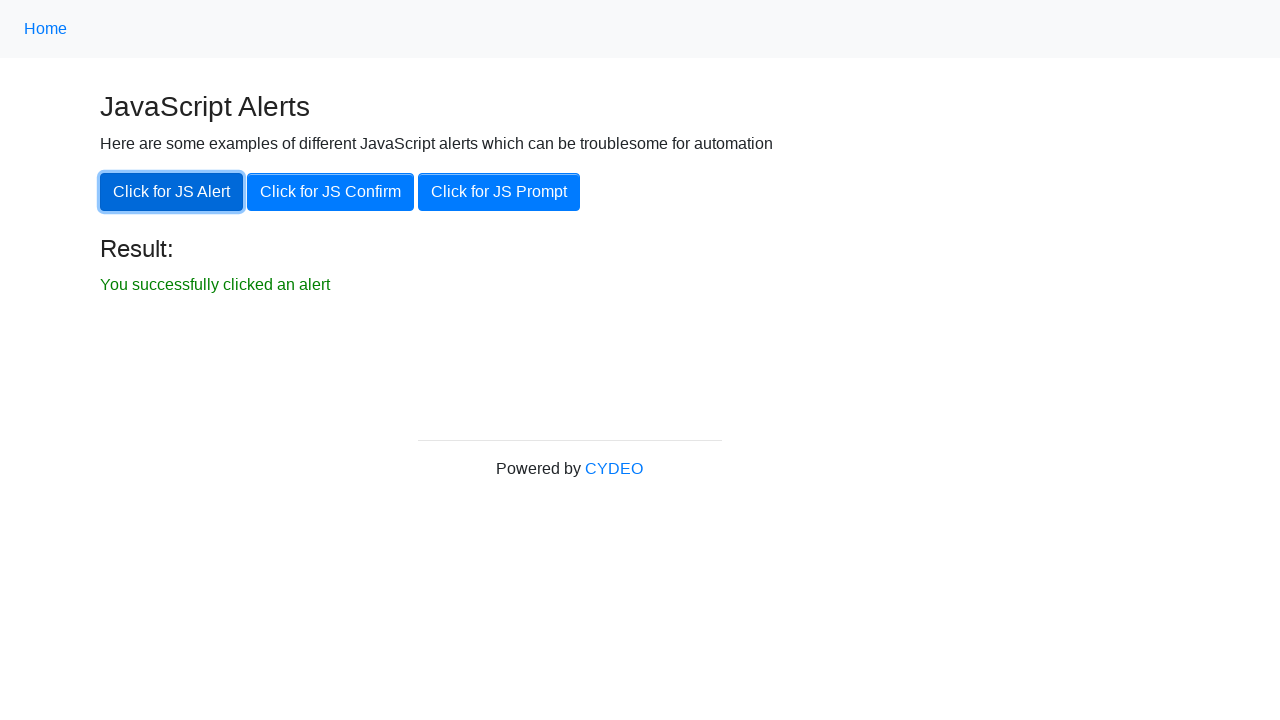